Tests adding todo items to a TodoMVC app by filling the input field and pressing Enter, then verifying items appear in the list.

Starting URL: https://demo.playwright.dev/todomvc

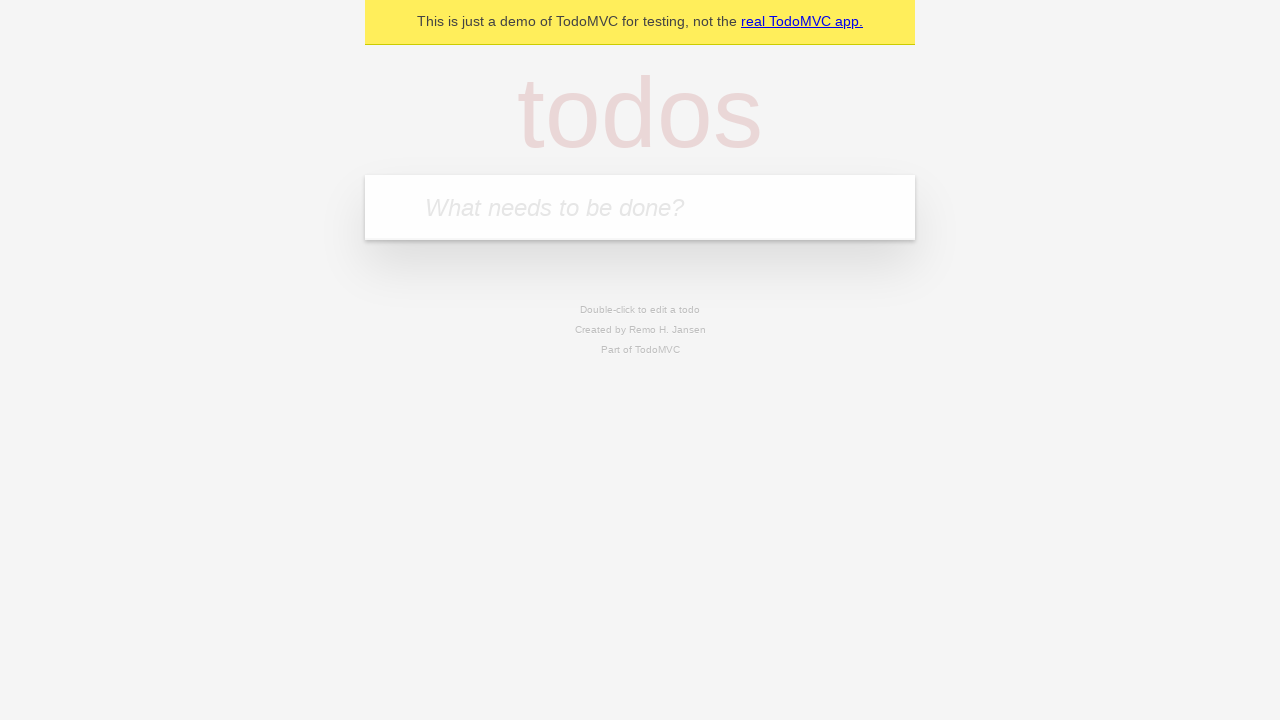

Filled todo input field with 'buy some cheese' on internal:attr=[placeholder="What needs to be done?"i]
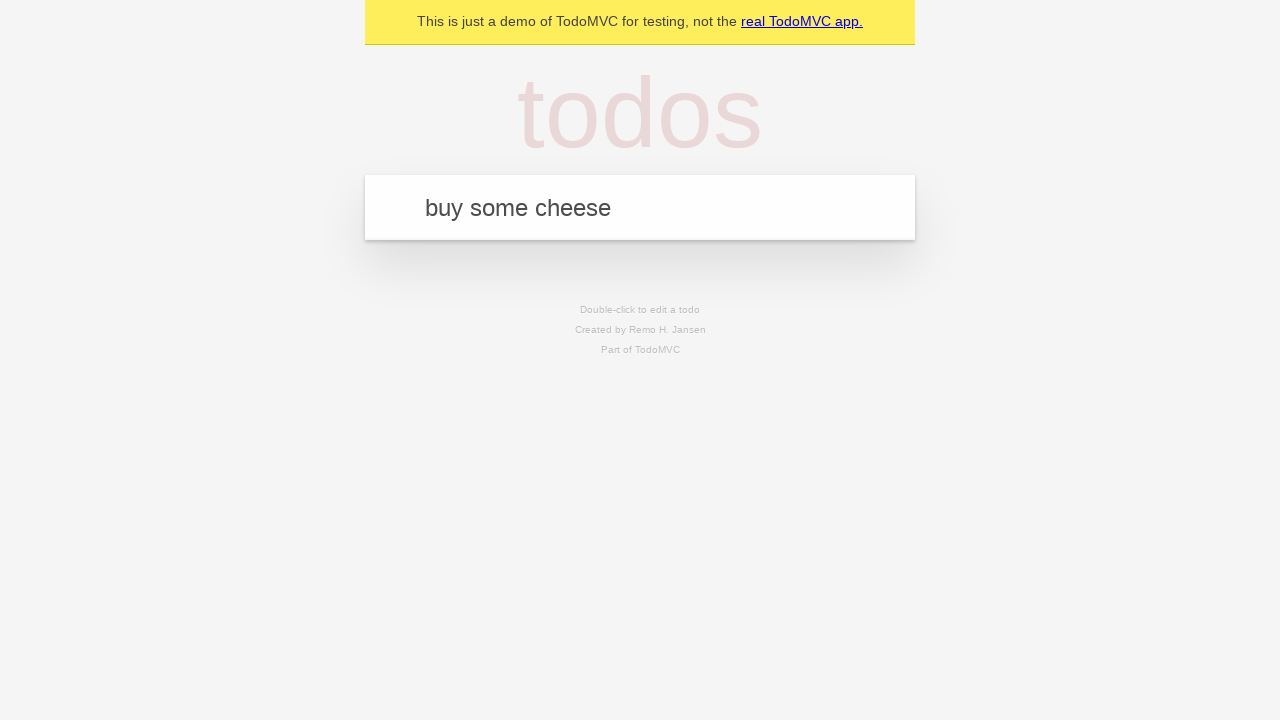

Pressed Enter to add first todo item on internal:attr=[placeholder="What needs to be done?"i]
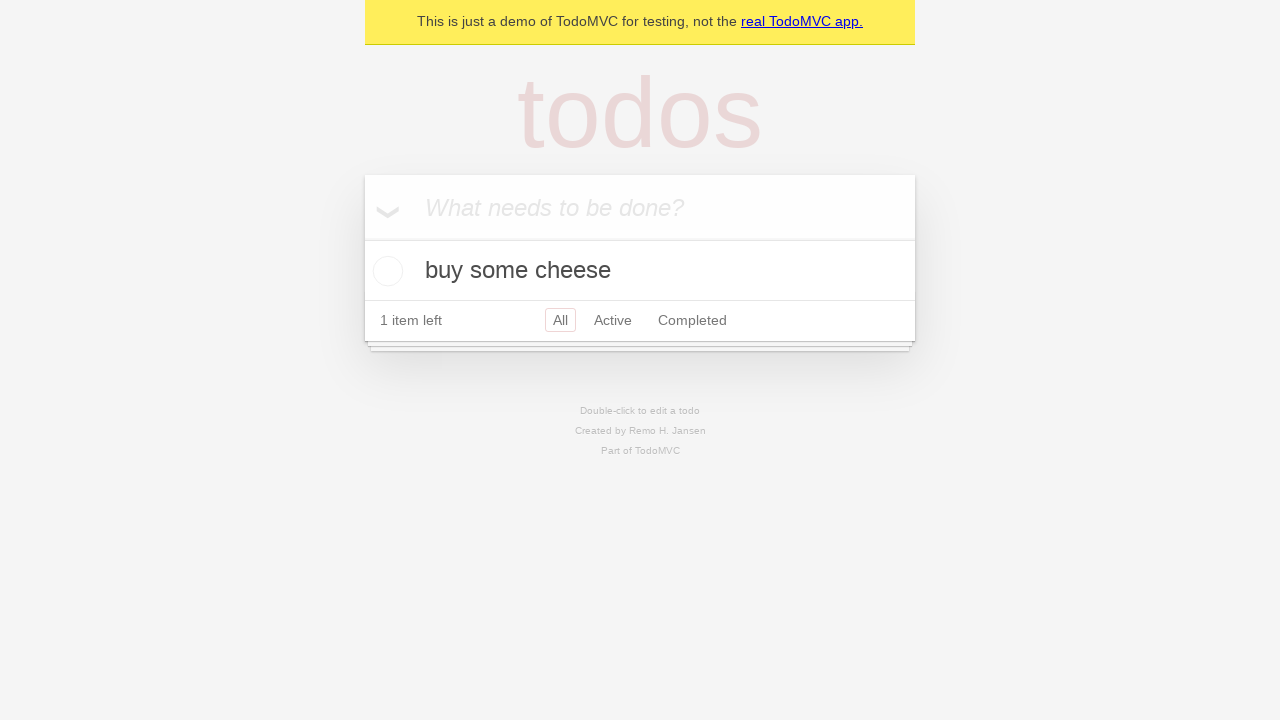

First todo item appeared in the list
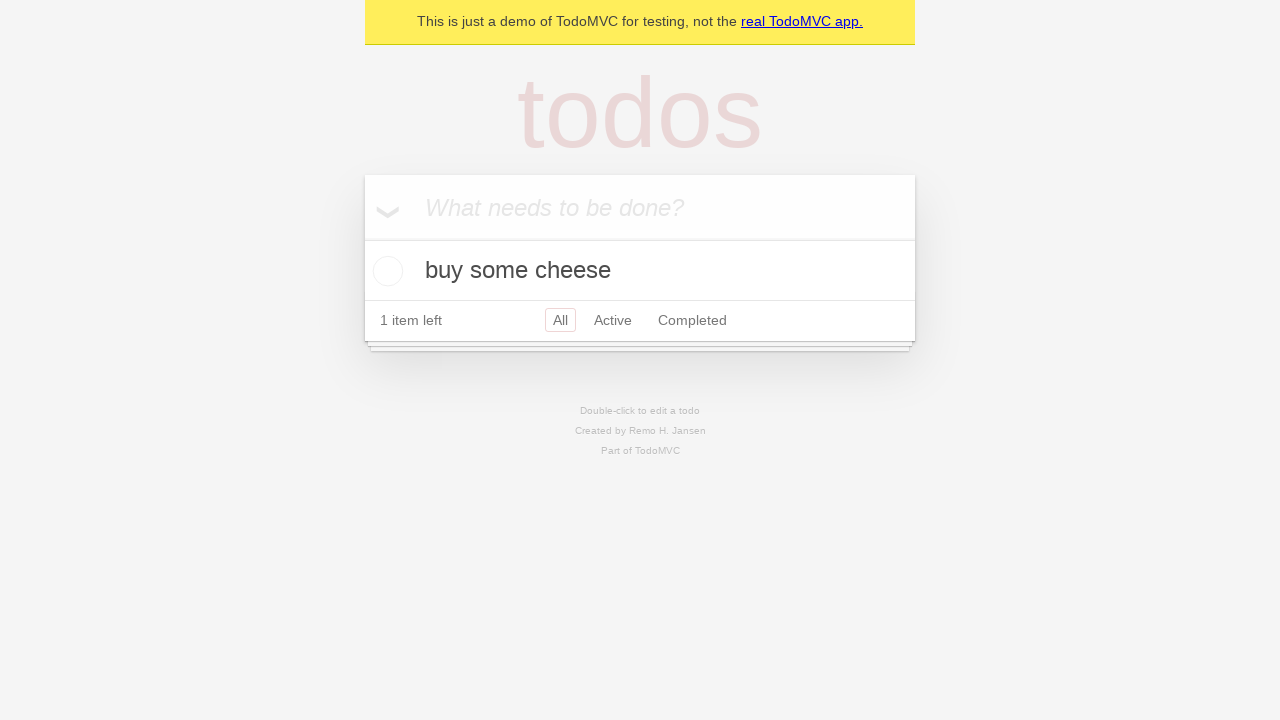

Filled todo input field with 'feed the cat' on internal:attr=[placeholder="What needs to be done?"i]
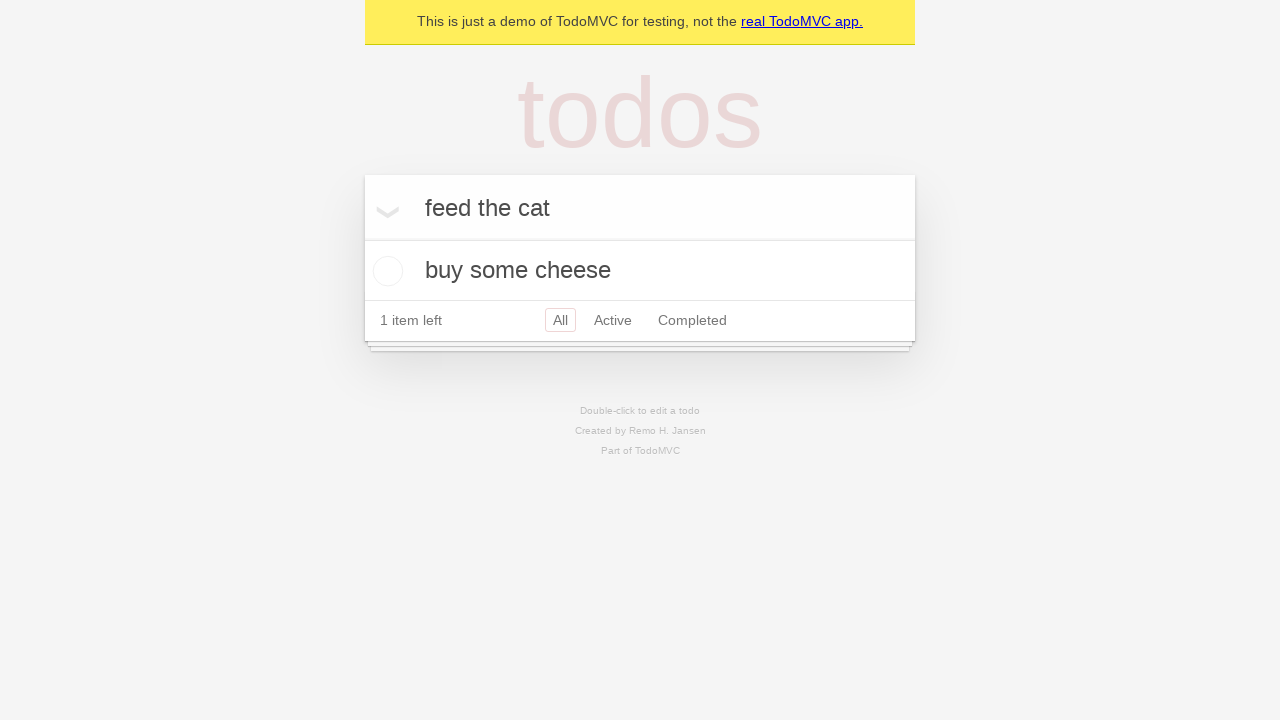

Pressed Enter to add second todo item on internal:attr=[placeholder="What needs to be done?"i]
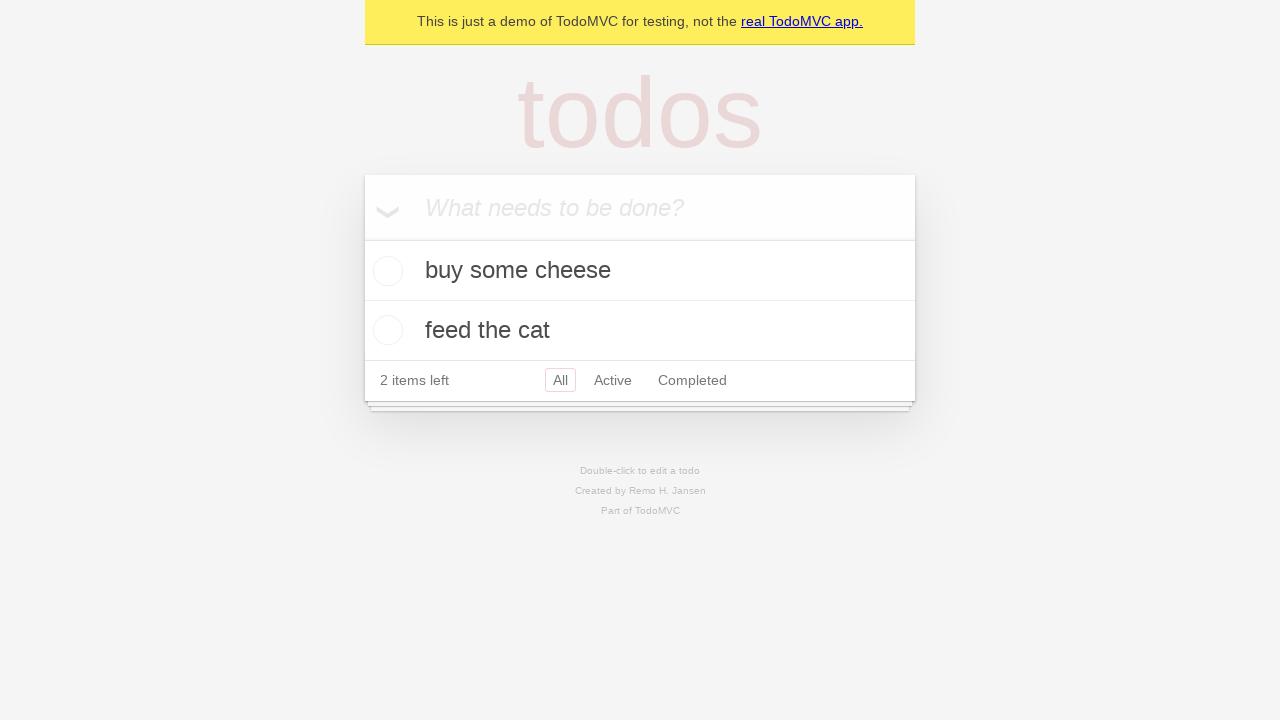

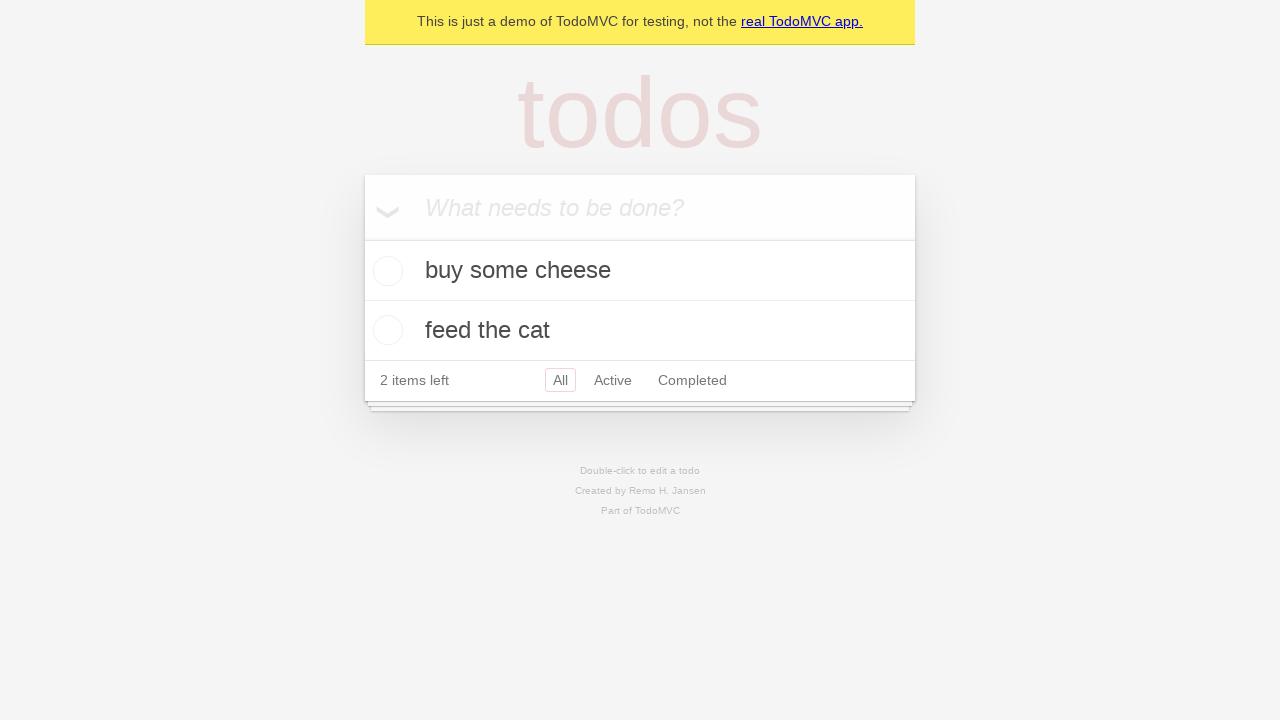